Tests launching the Lakme India website by navigating to the homepage and verifying it loads successfully

Starting URL: https://www.lakmeindia.com/

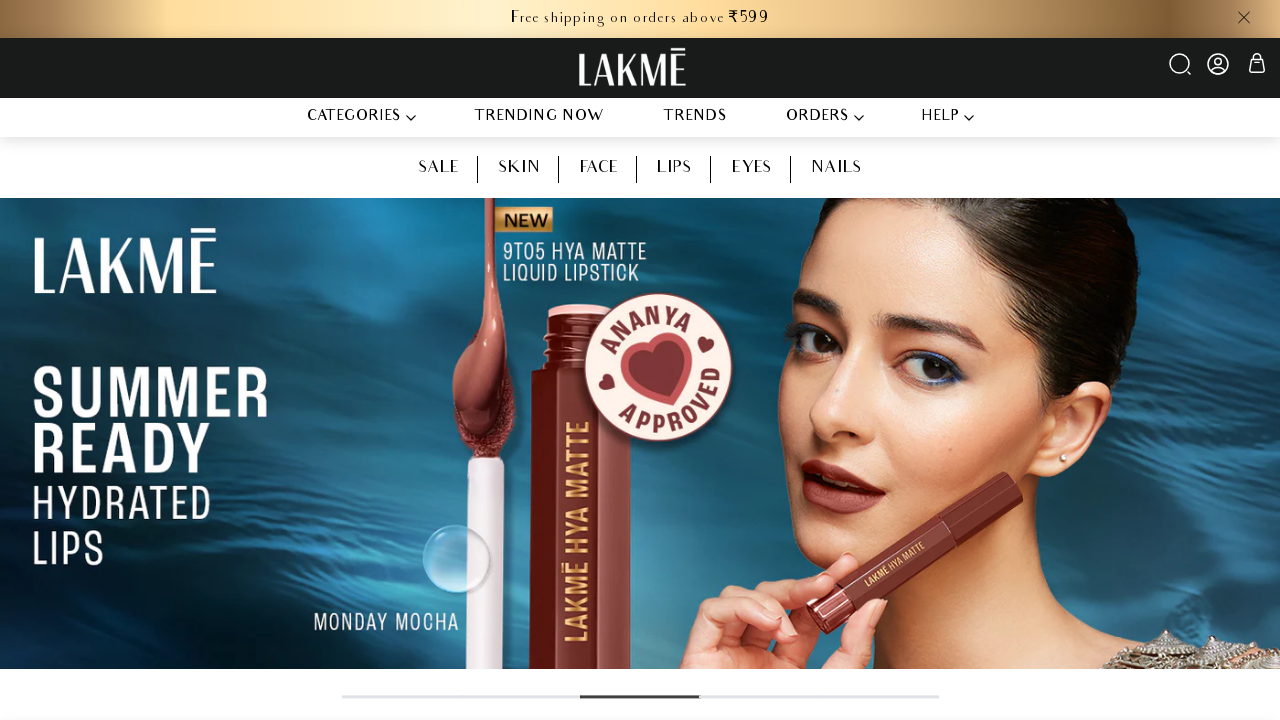

Waited for page to reach domcontentloaded state
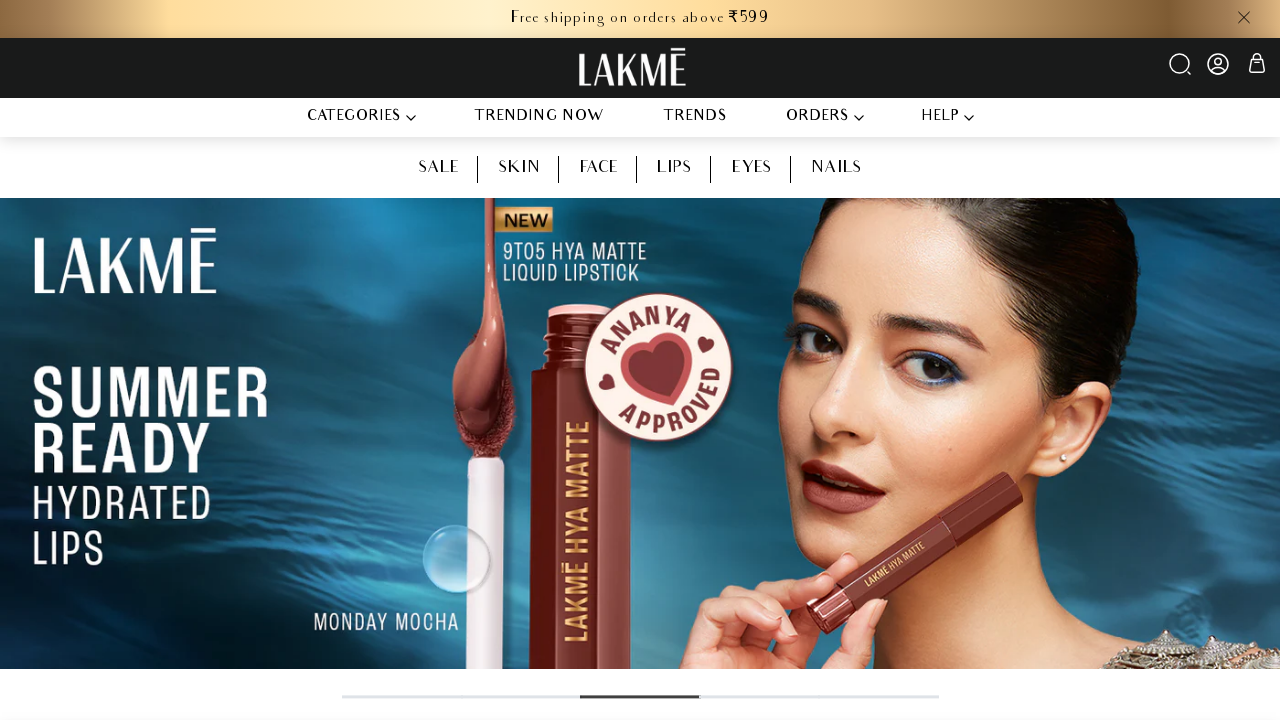

Waited 2 seconds for main content to render
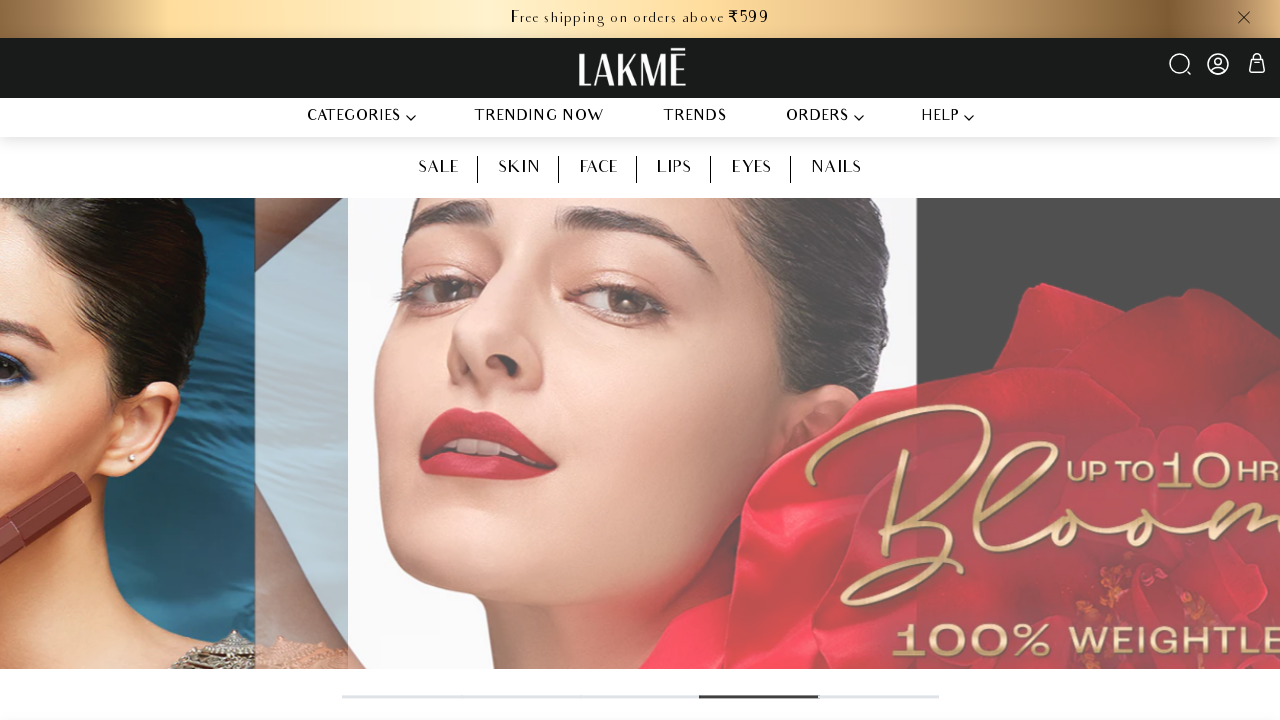

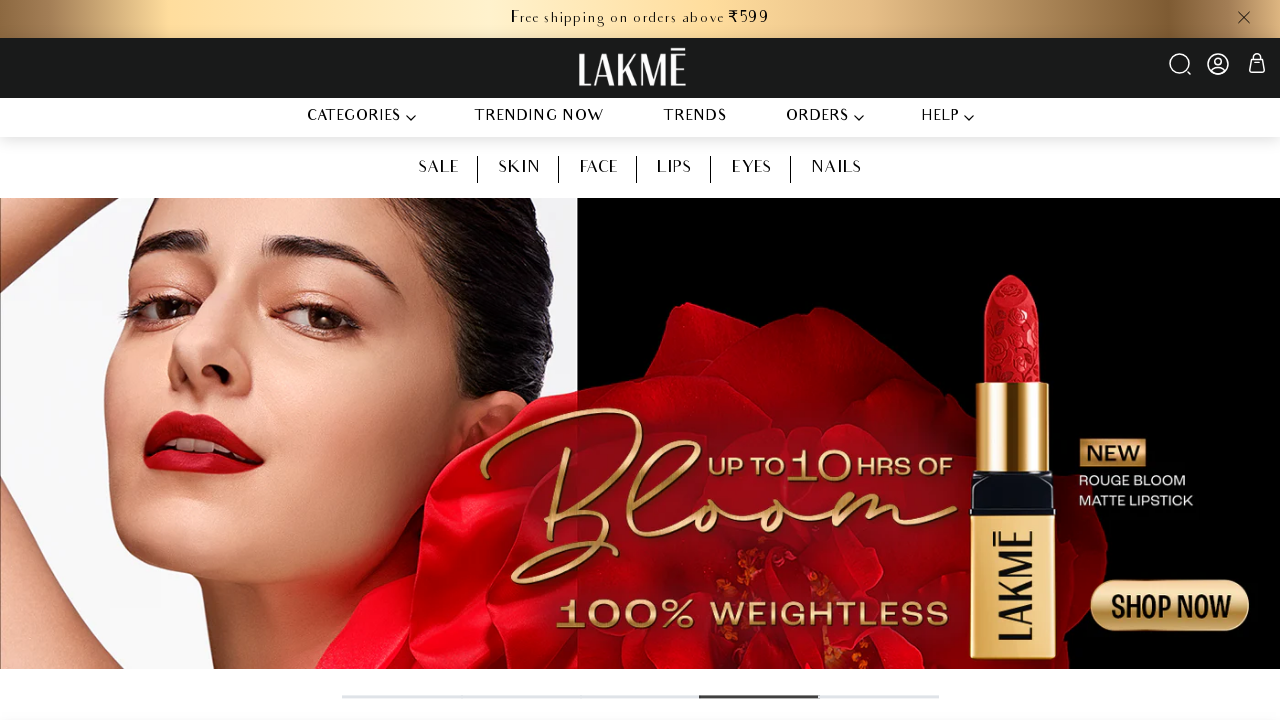